Tests a complex form by filling in username, password, email, selecting radio buttons, dropdowns, checkboxes, and submitting the form

Starting URL: http://www.vrbrothers.com/cn/wqm/demo/pages/Demo-ComplexForm.aspx

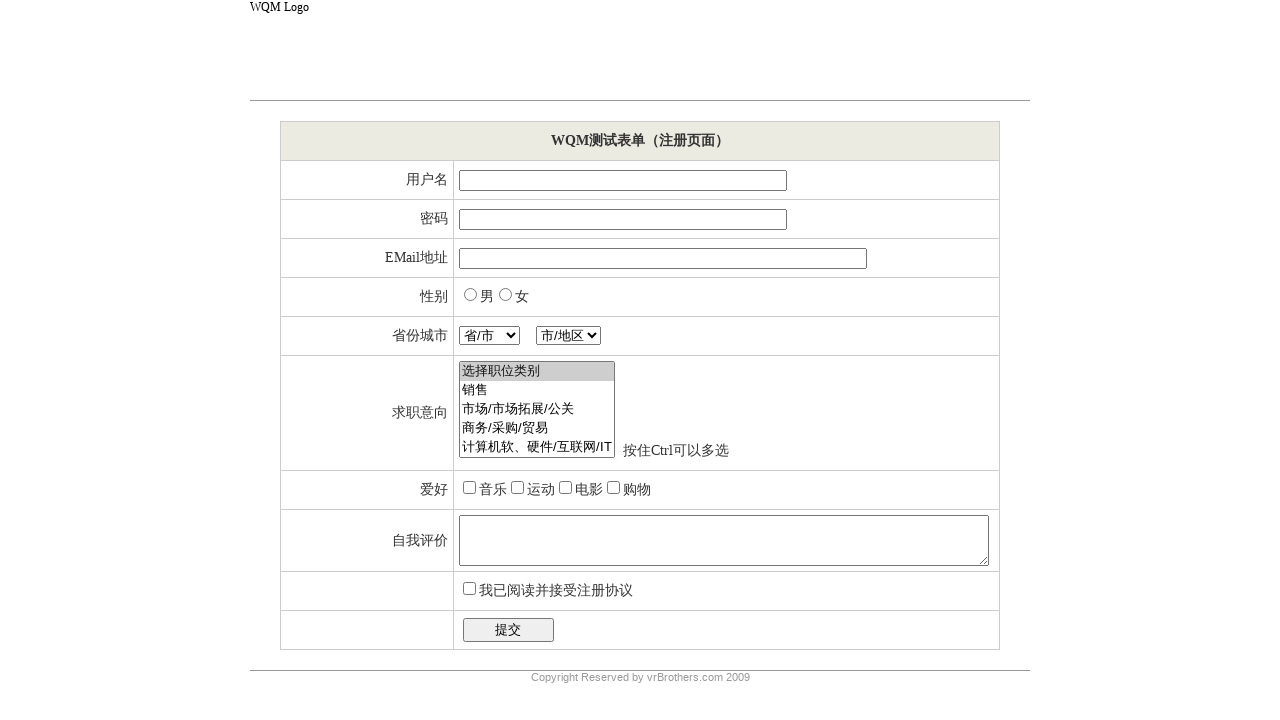

Navigated to complex form demo page
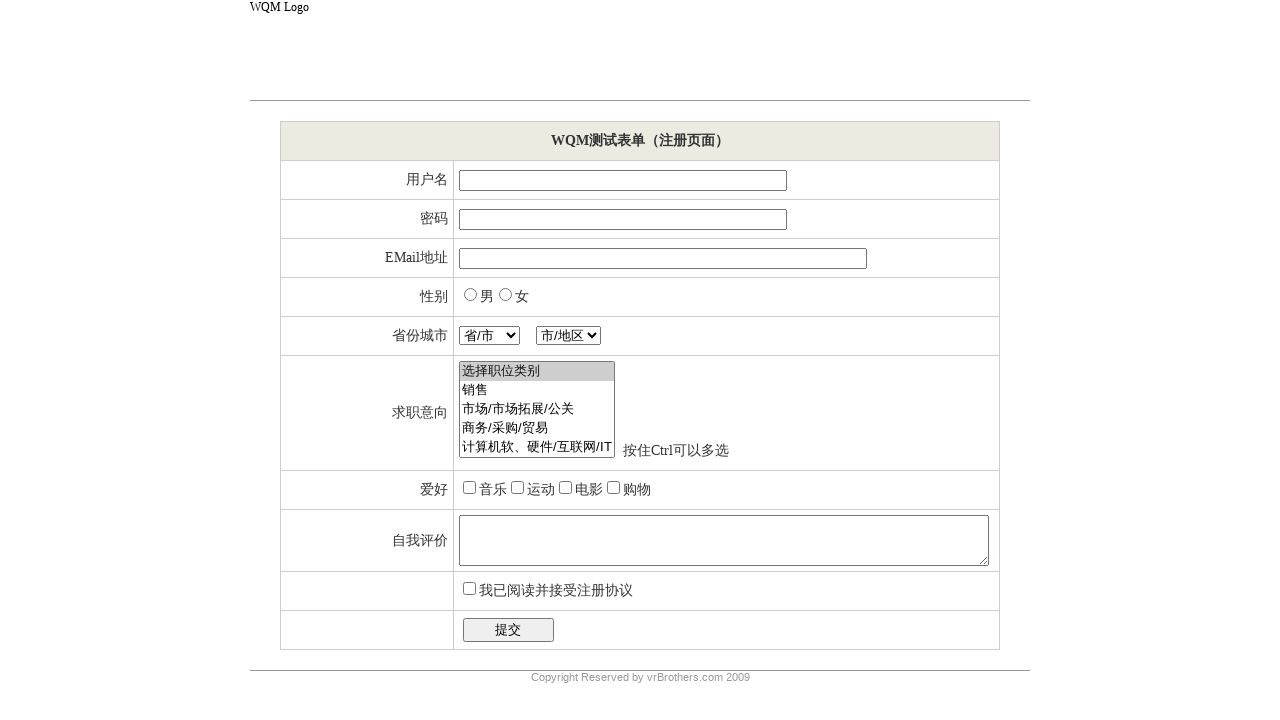

Filled username field with '用户名' on //*[@id="ctl00_mainContent_tbUsername"]
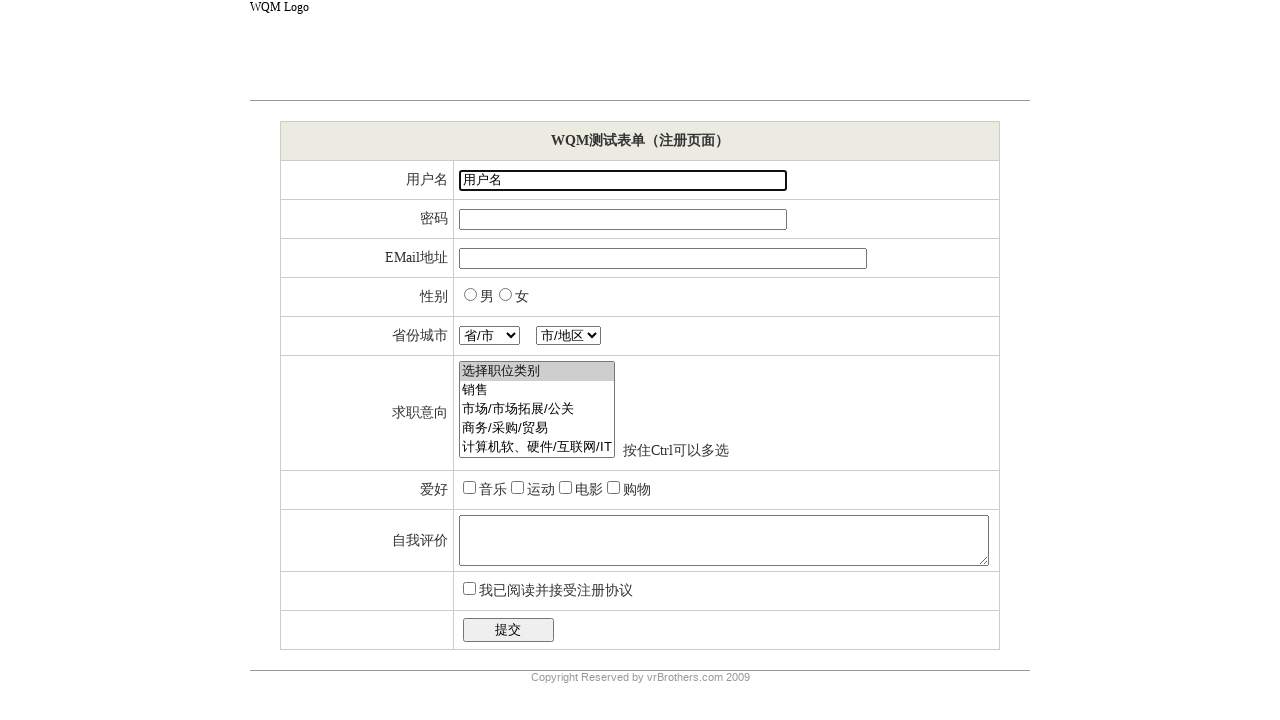

Filled password field with '123456' on //*[@id="ctl00_mainContent_tbPassword"]
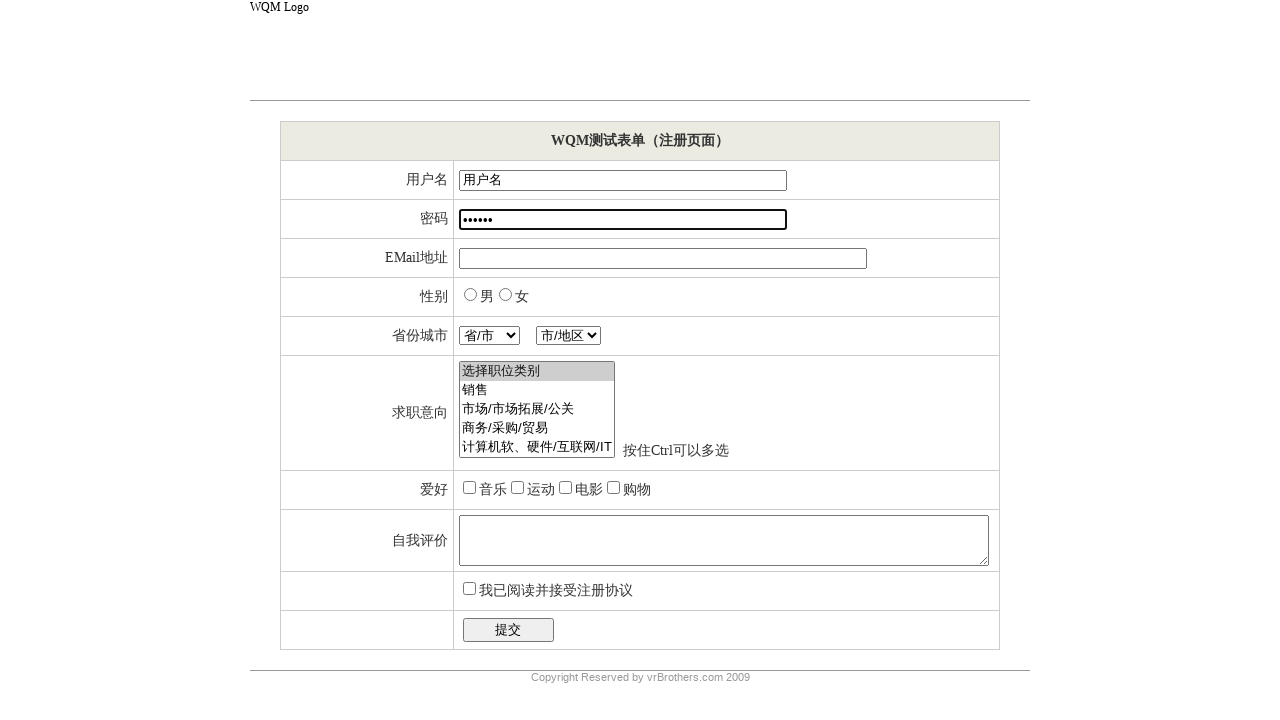

Filled email field with '302752966@qq.com' on //*[@id="ctl00_mainContent_tbEMail"]
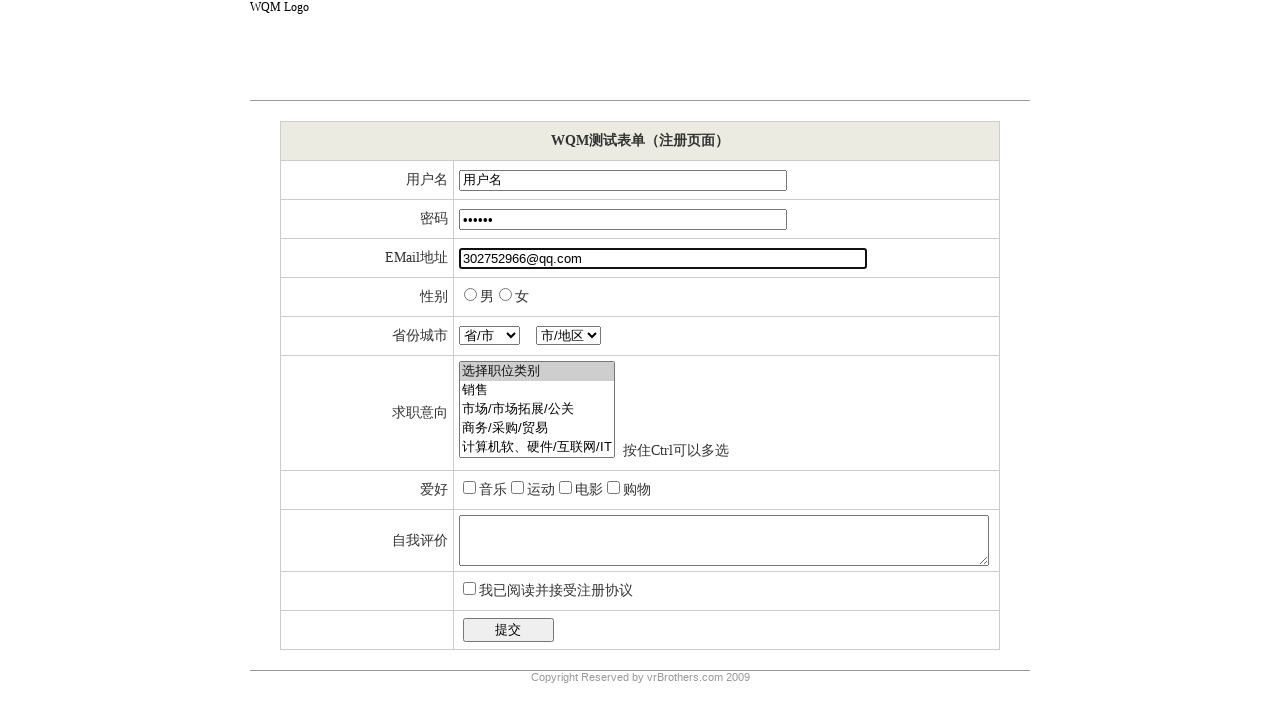

Selected male radio button for gender at (470, 294) on xpath=//input[@type="radio" and @value="男"]
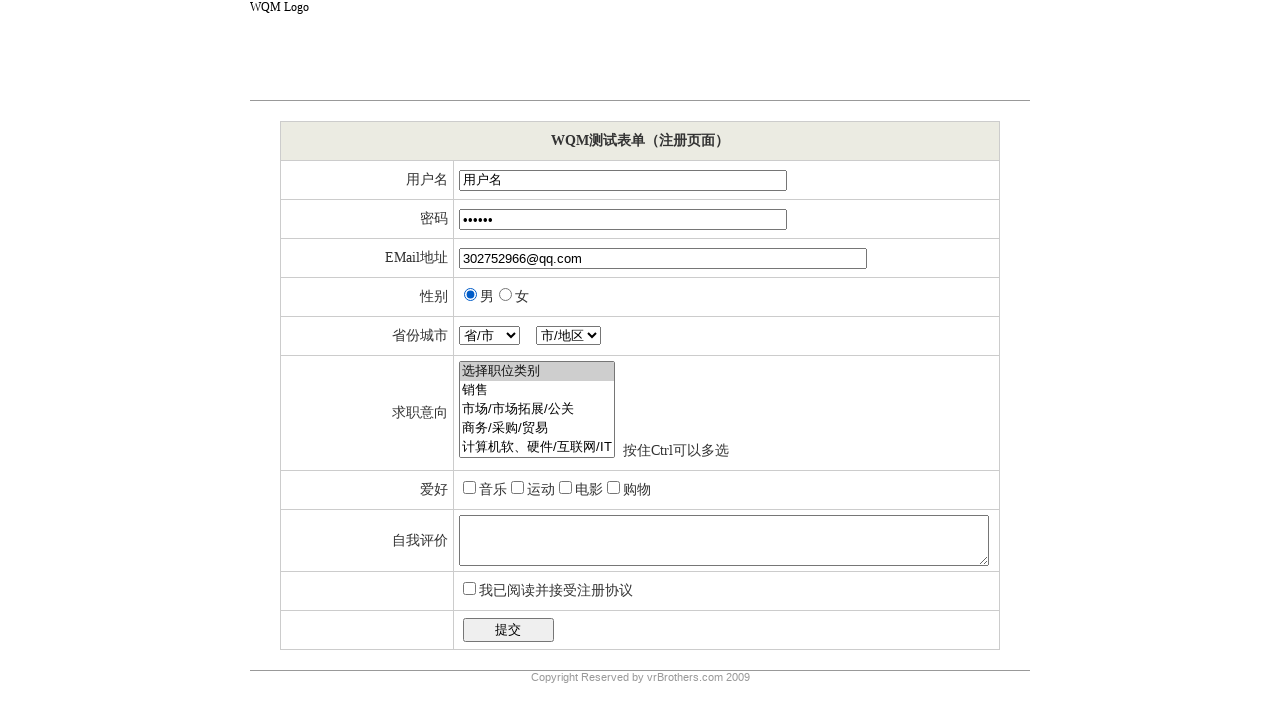

Selected '湖北' from province dropdown on //*[@id="ctl00_mainContent_ddlProvince"]
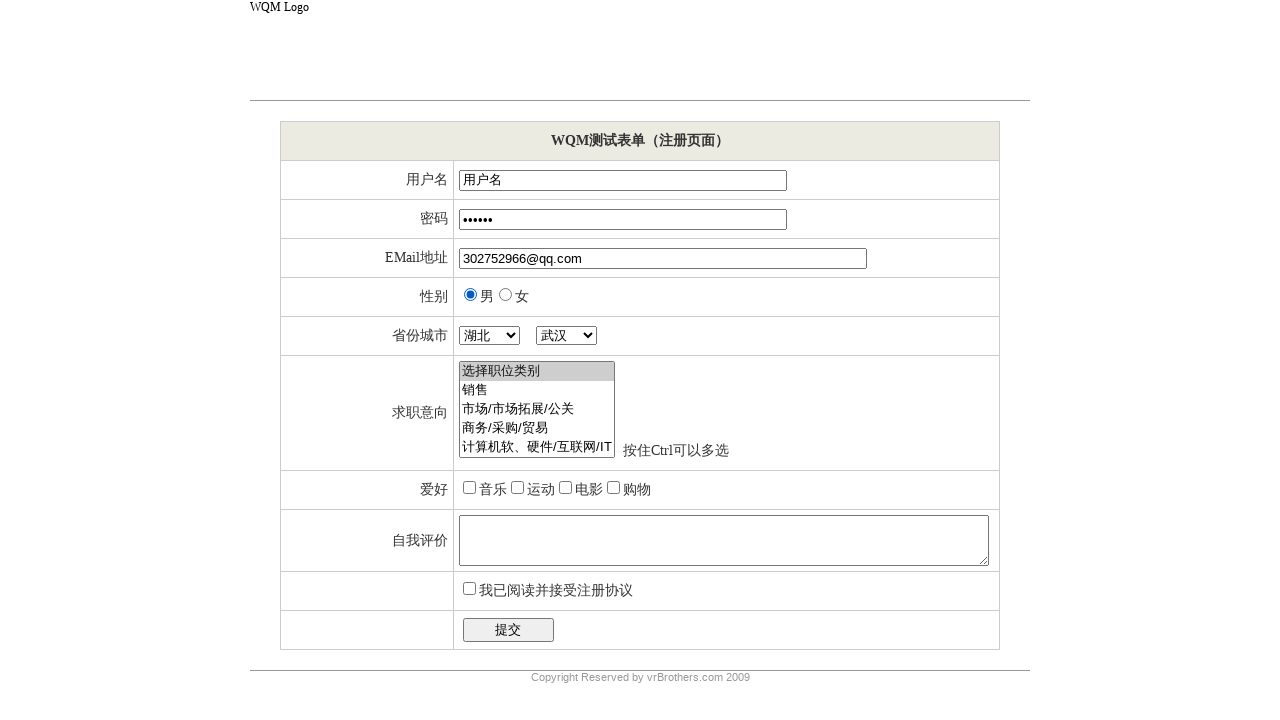

Selected '荆州' from city dropdown on //*[@id="ctl00_mainContent_ddlCity"]
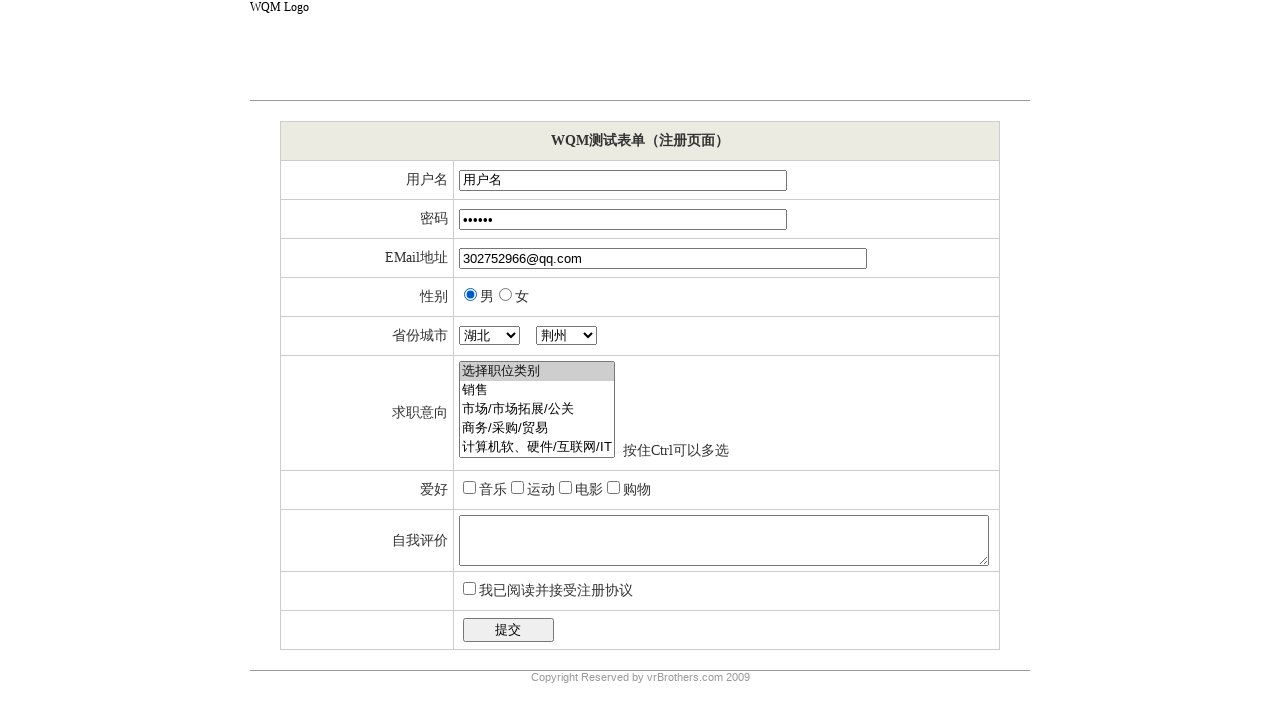

Selected '通信技术' from objectives list on //*[@id="ctl00_mainContent_lbObjectives"]
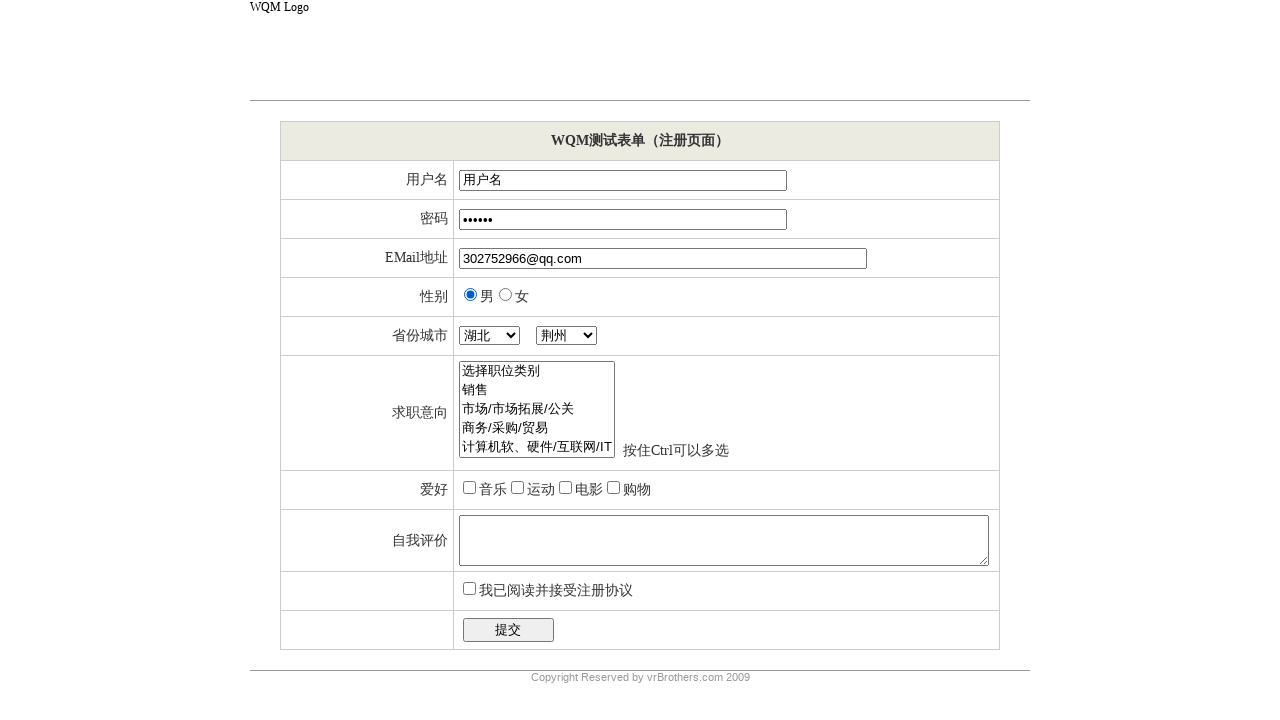

Selected '音乐' hobby checkbox at (493, 490) on xpath=//label[text()="音乐"]
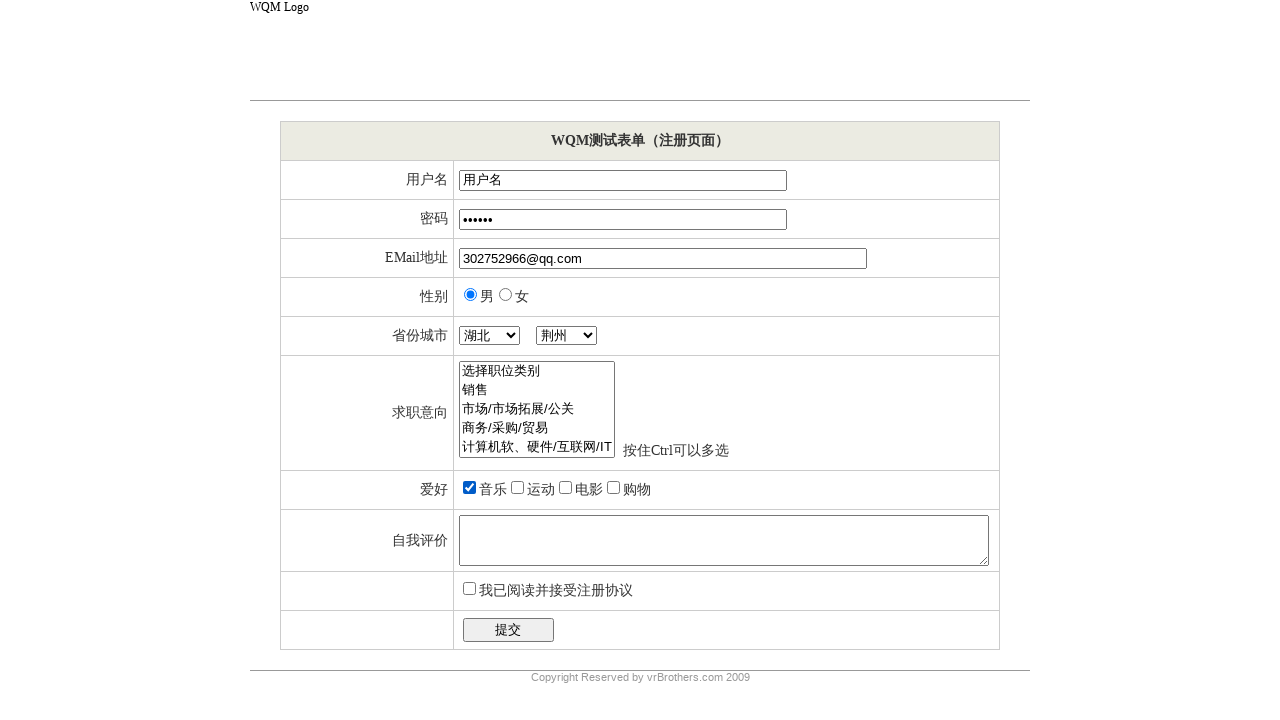

Selected '运动' hobby checkbox at (541, 490) on xpath=//label[text()="运动"]
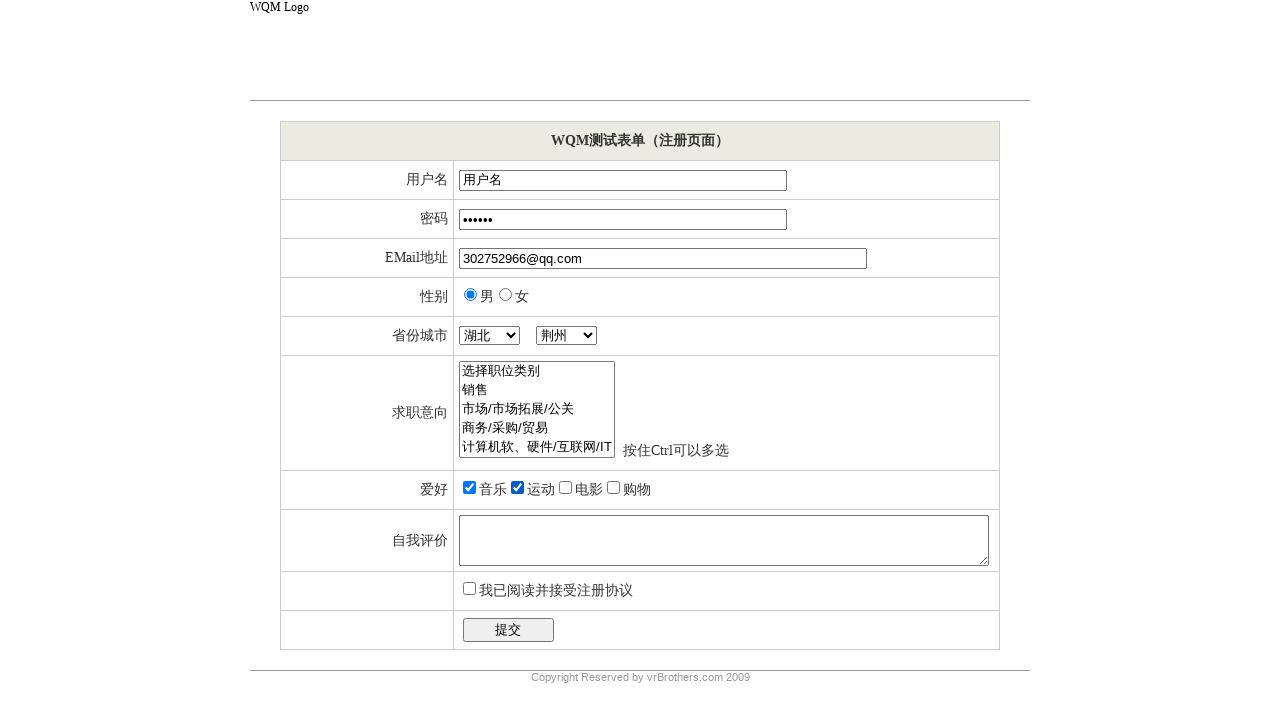

Selected '电影' hobby checkbox at (589, 490) on xpath=//label[text()="电影"]
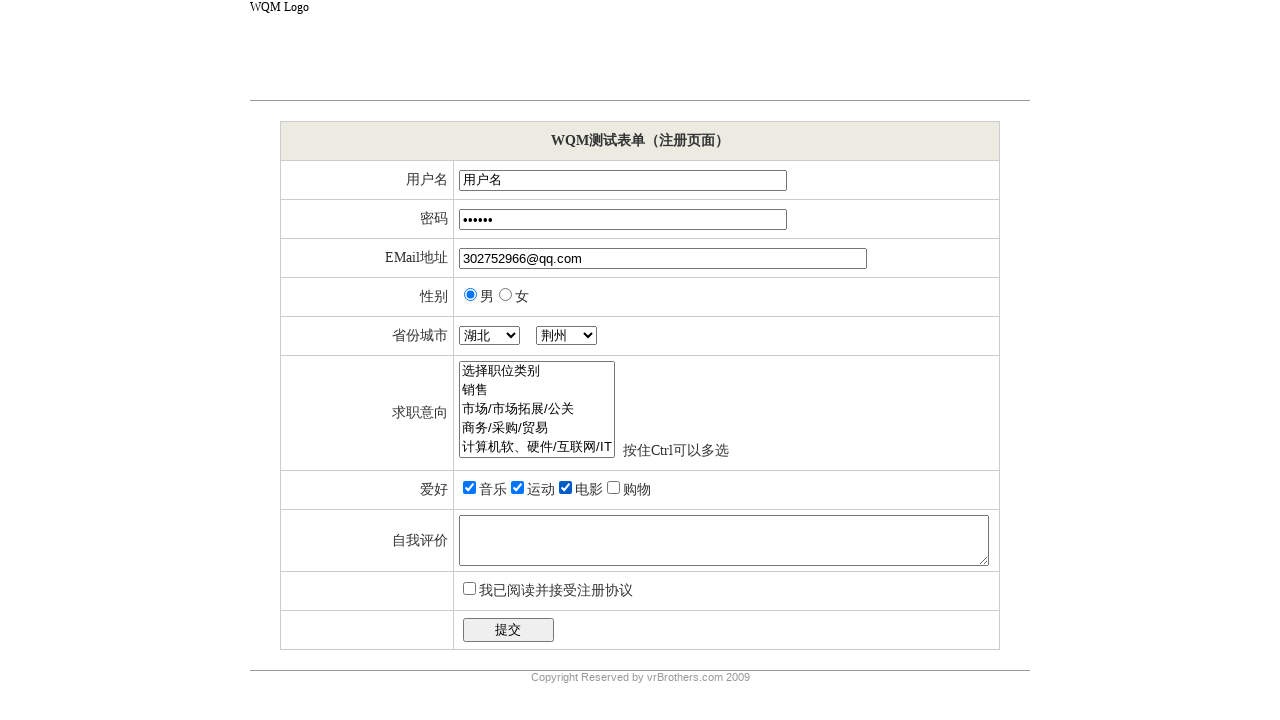

Selected '购物' hobby checkbox at (637, 490) on xpath=//label[text()="购物"]
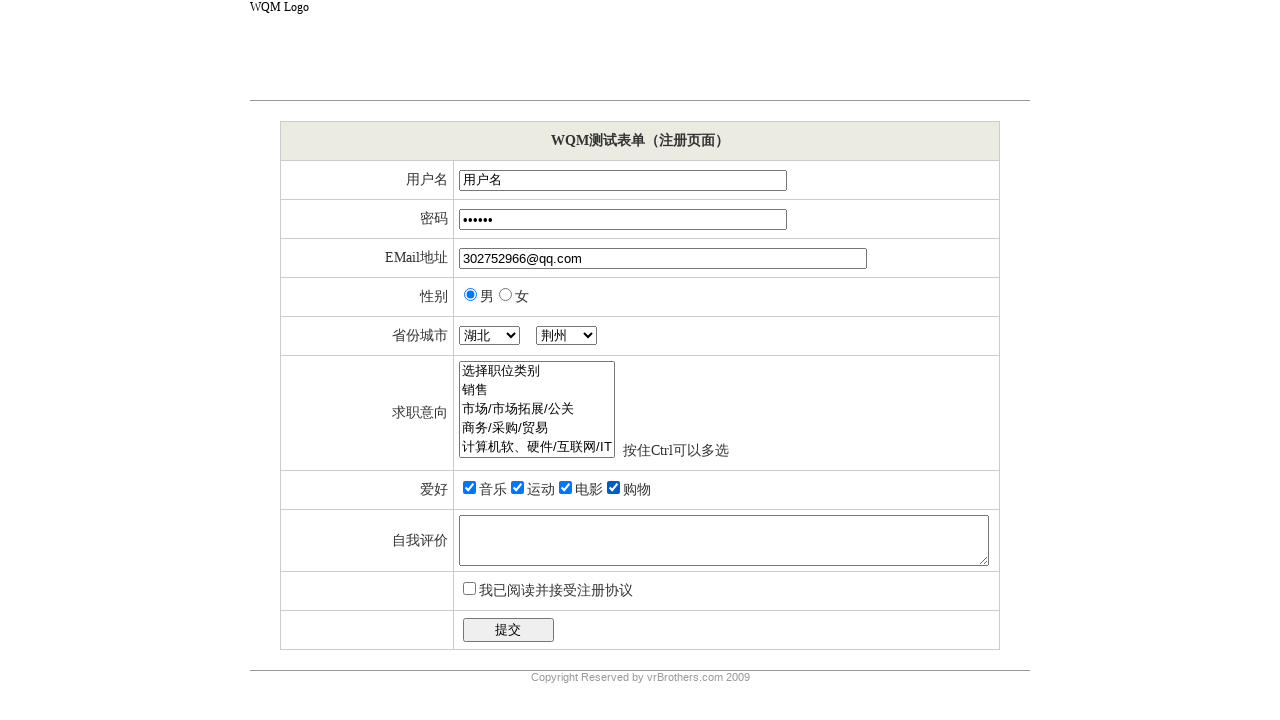

Filled self assessment textarea with repeated asterisks on //*[@id="ctl00_mainContent_tbSelfAssement"]
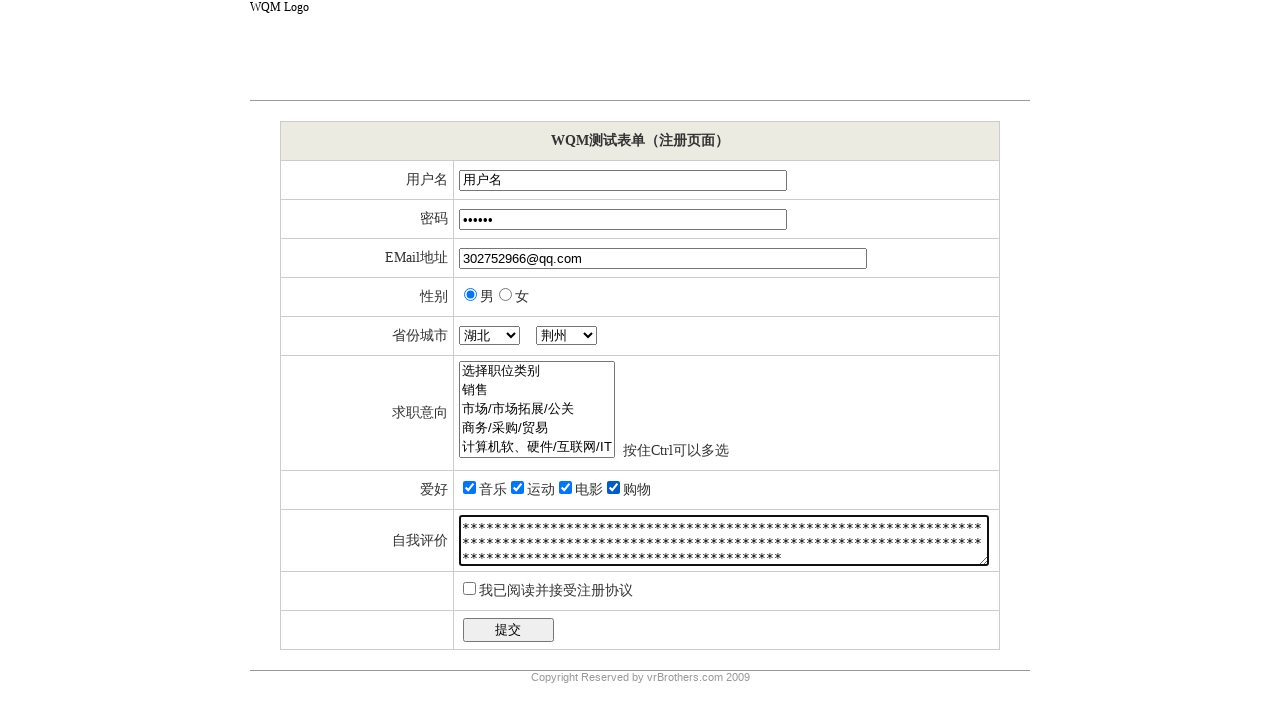

Checked accept terms checkbox at (469, 588) on xpath=//*[@id="ctl00_mainContent_cbAcceptTerms"]
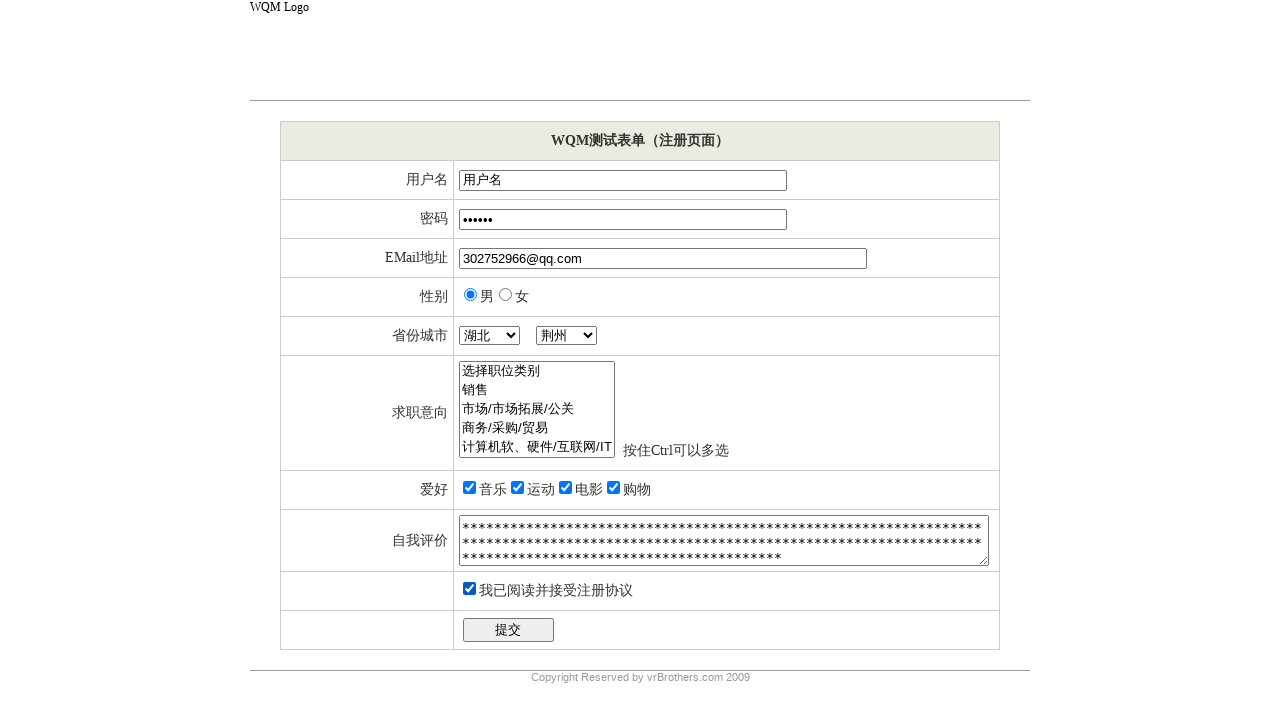

Clicked submit button to submit the form at (508, 630) on xpath=//*[@id="ctl00_mainContent_btnSubmit"]
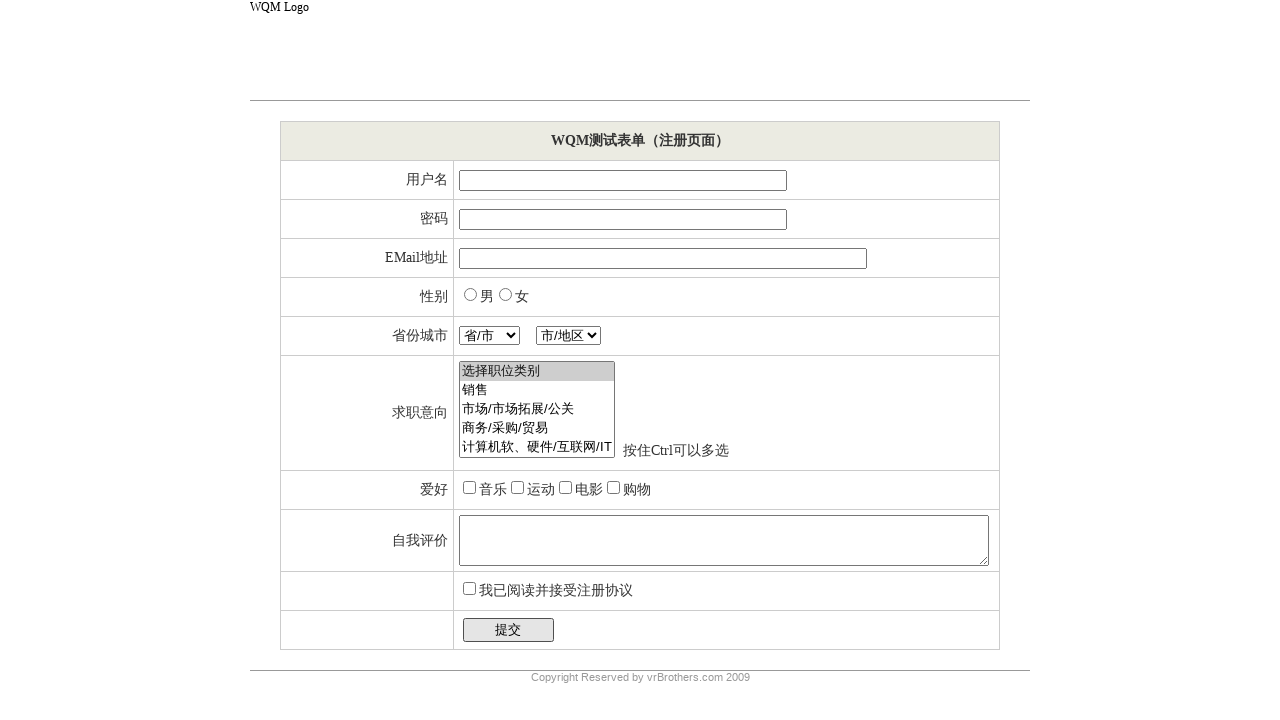

Form submission completed and network became idle
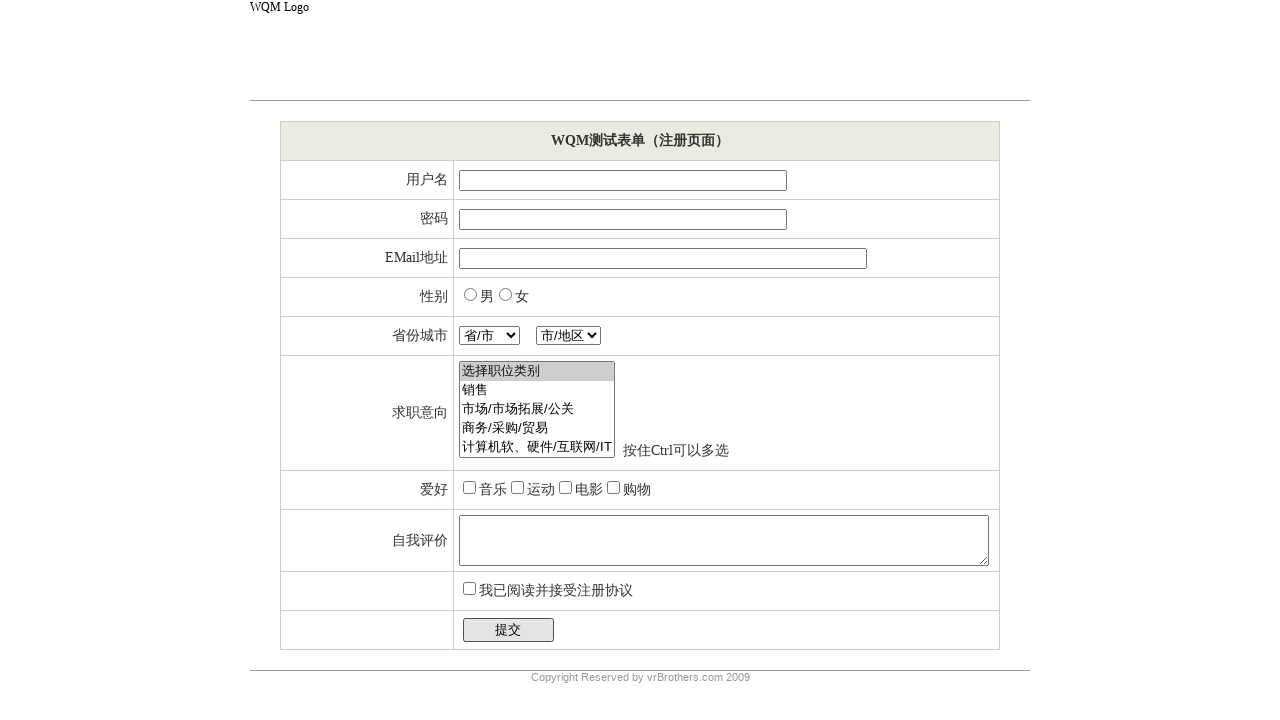

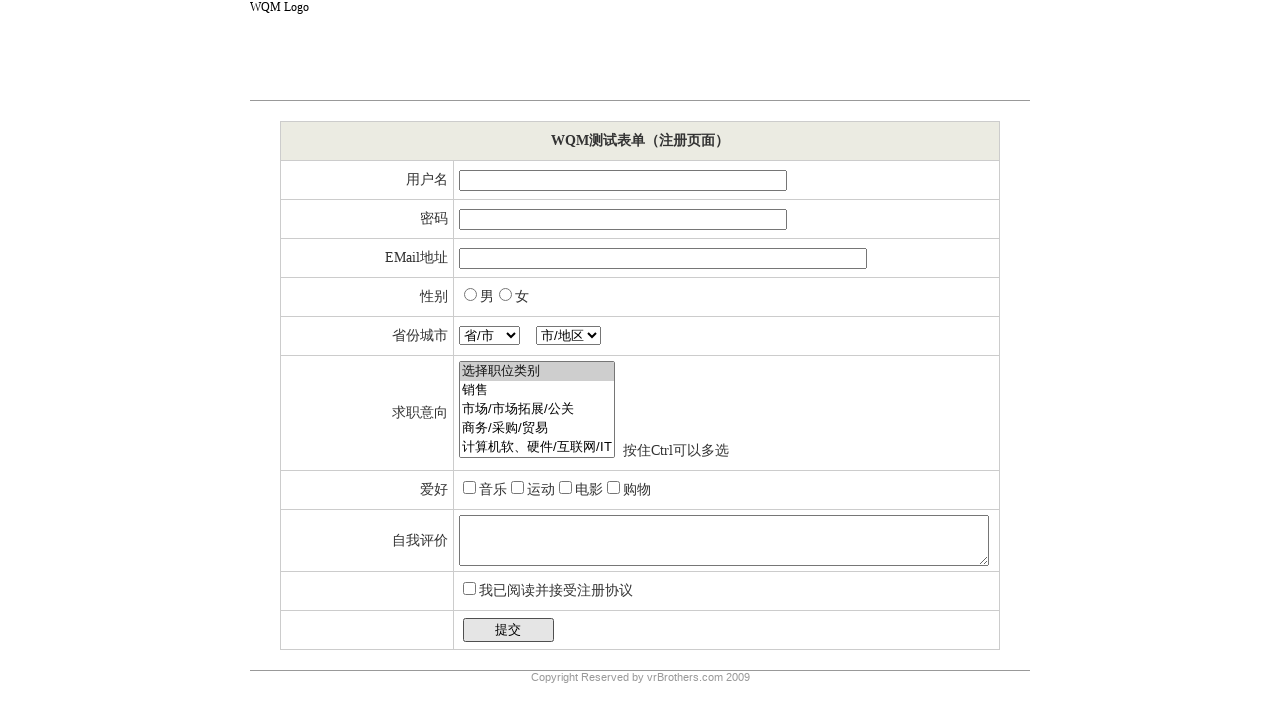